Navigates to Livescore homepage and verifies the page loads by checking the title and URL

Starting URL: https://www.livescore.com/en/

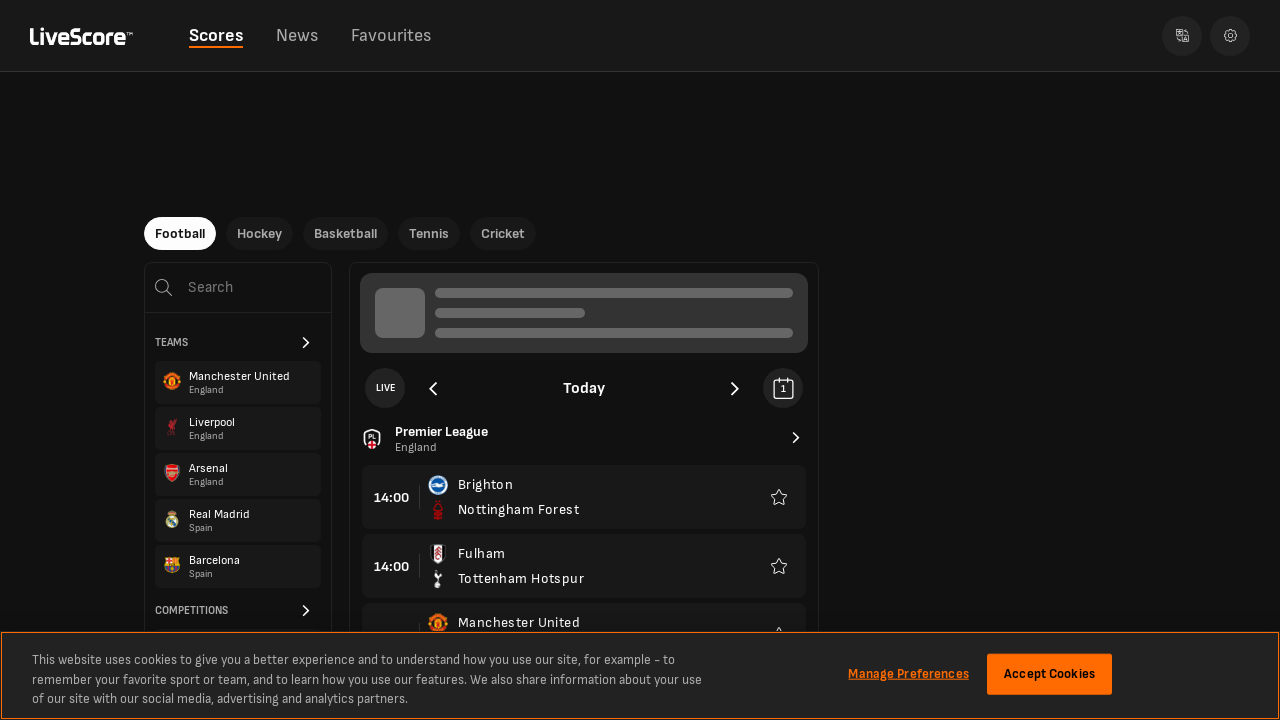

Waited for page to reach domcontentloaded state
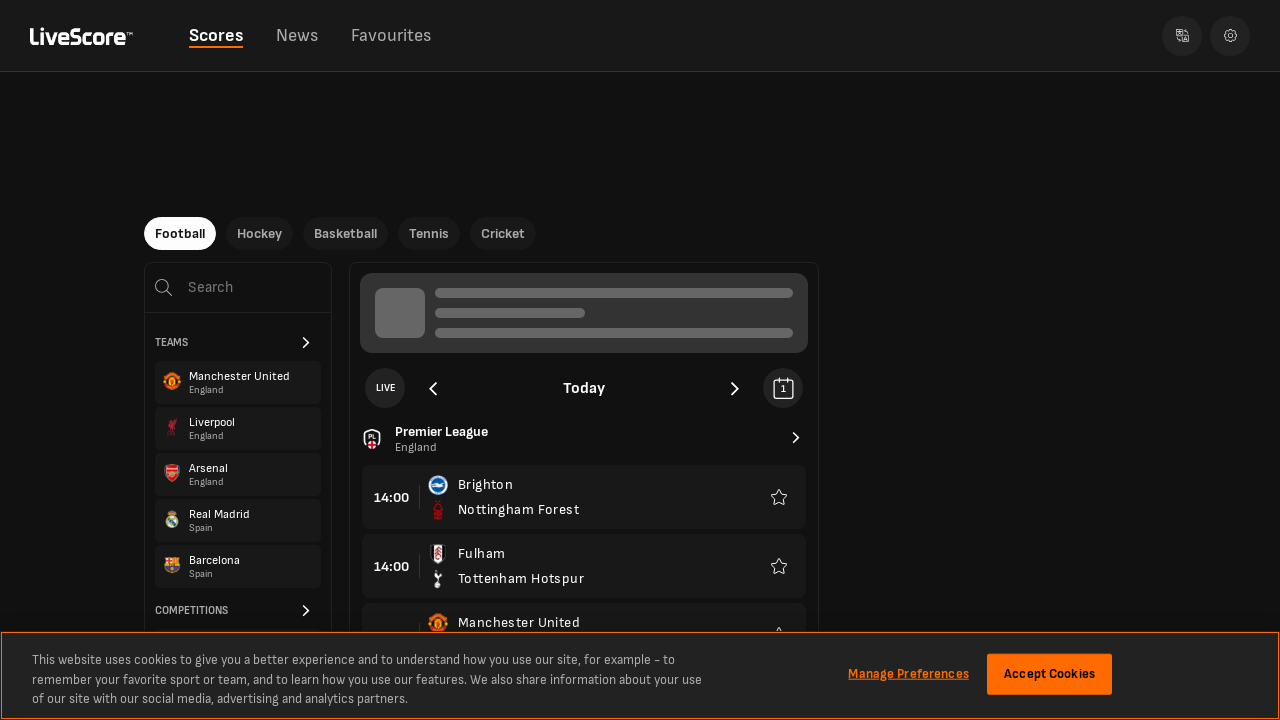

Verified page title is not empty
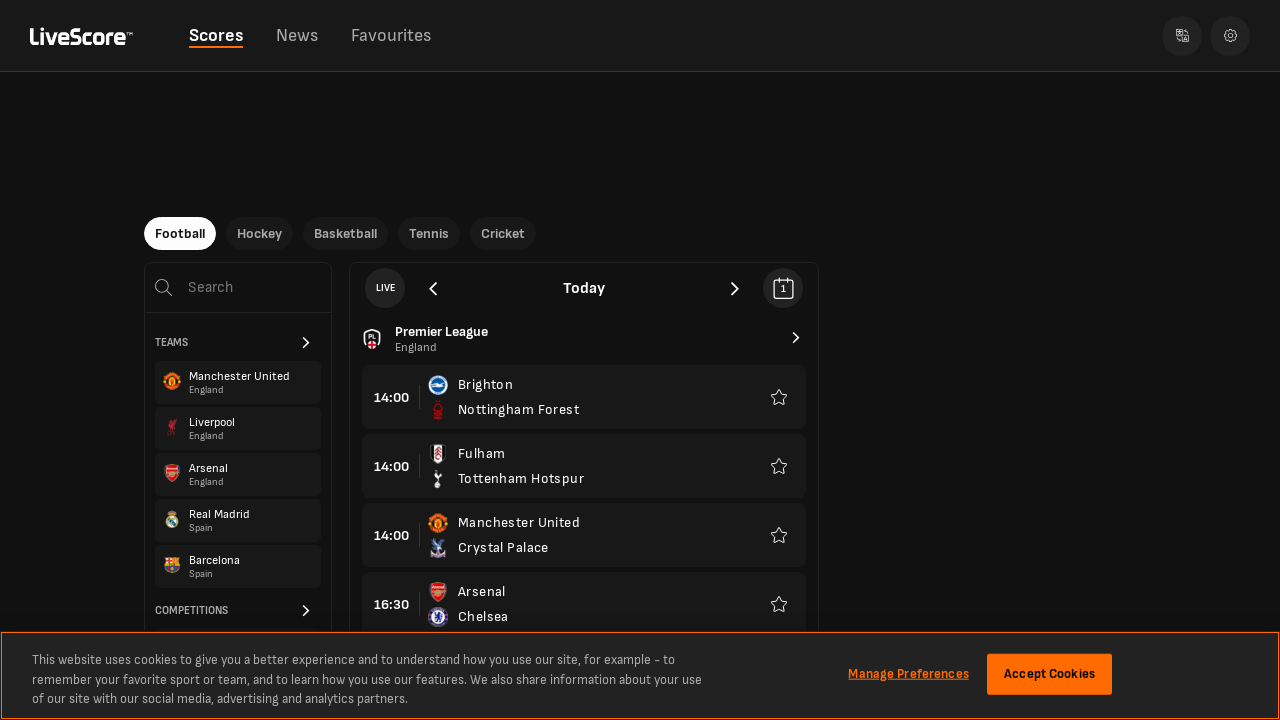

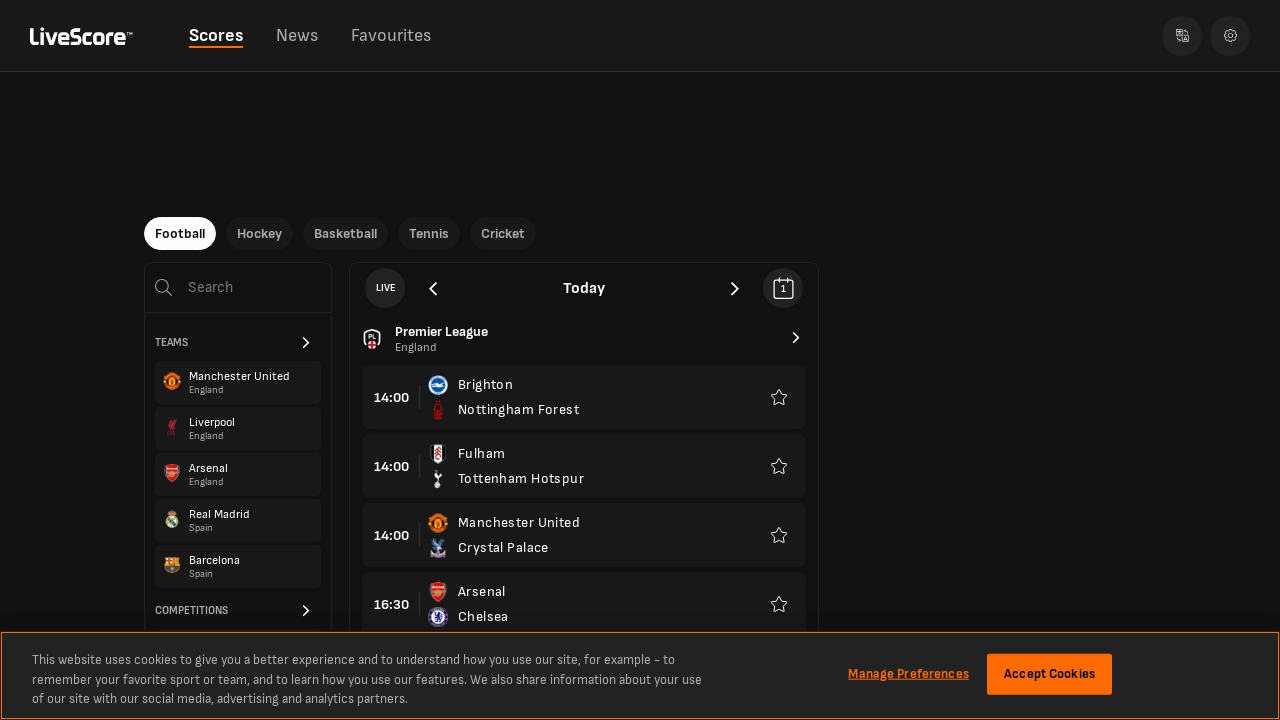